Tests that a textarea can be cleared after text is entered

Starting URL: https://codebeautify.org/html-textarea-generator

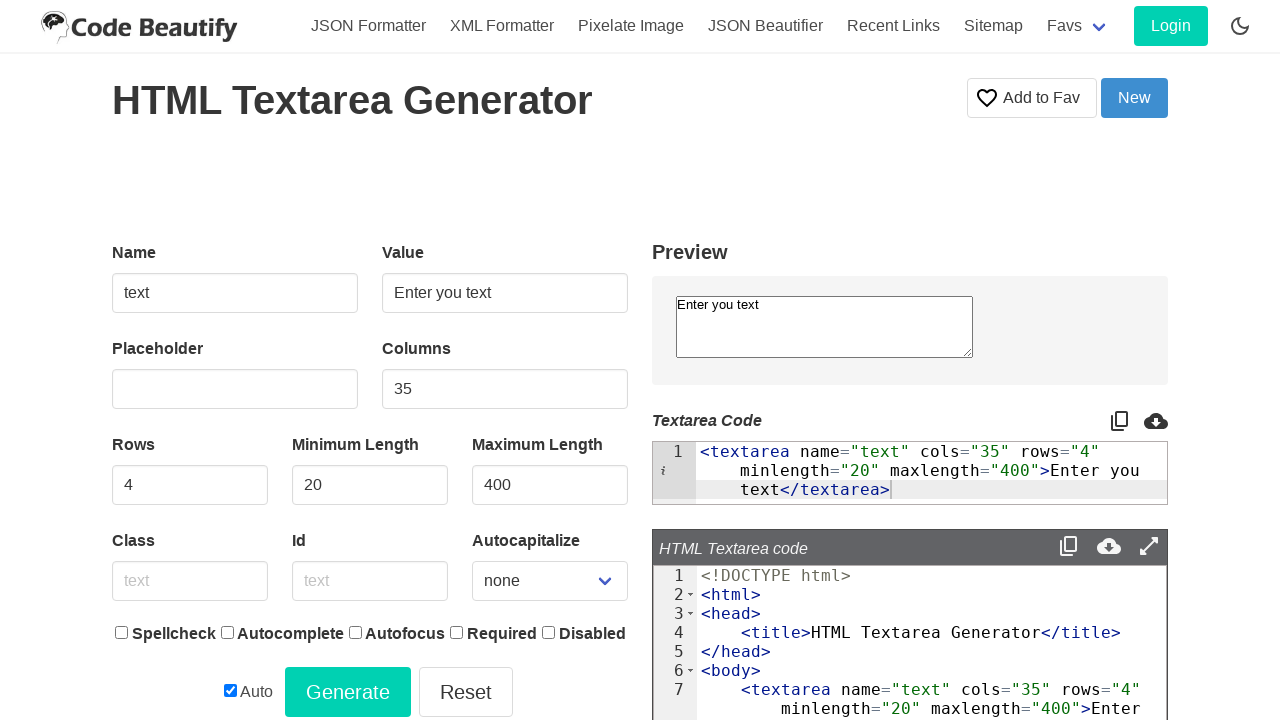

Filled textarea with 'Test' on textarea[name='text']
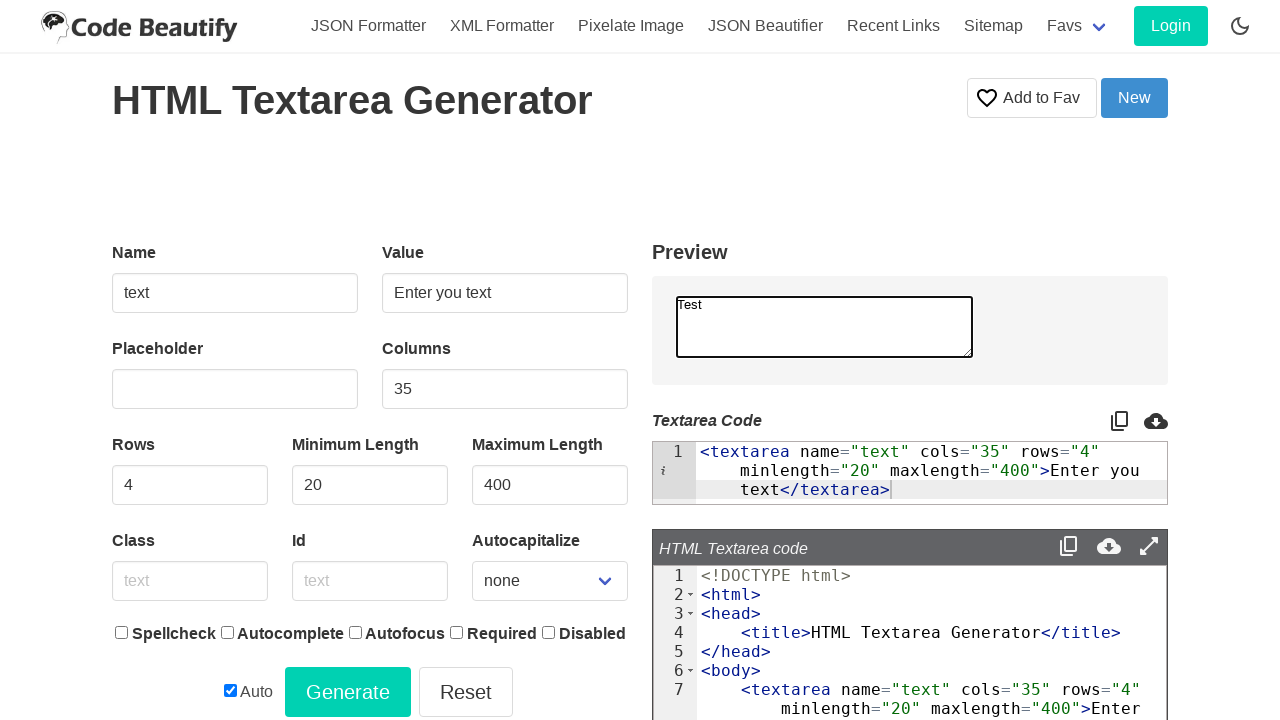

Cleared the textarea on textarea[name='text']
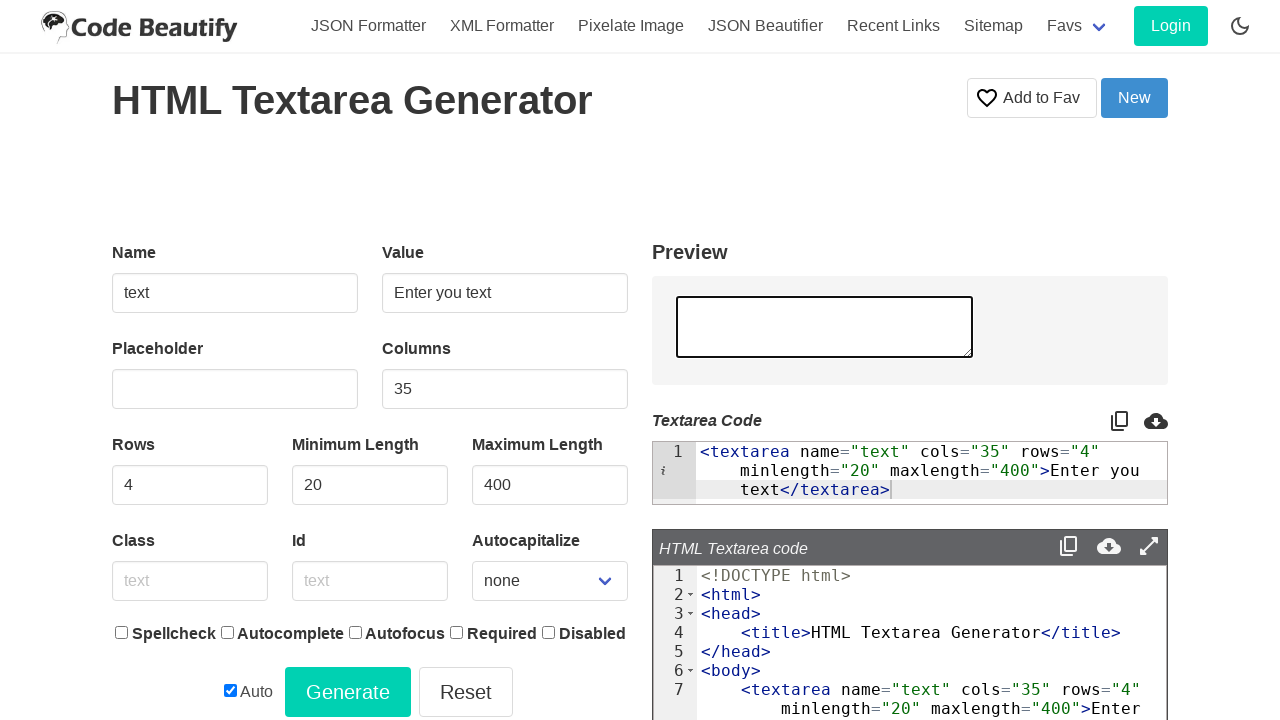

Retrieved textarea value to verify it was cleared
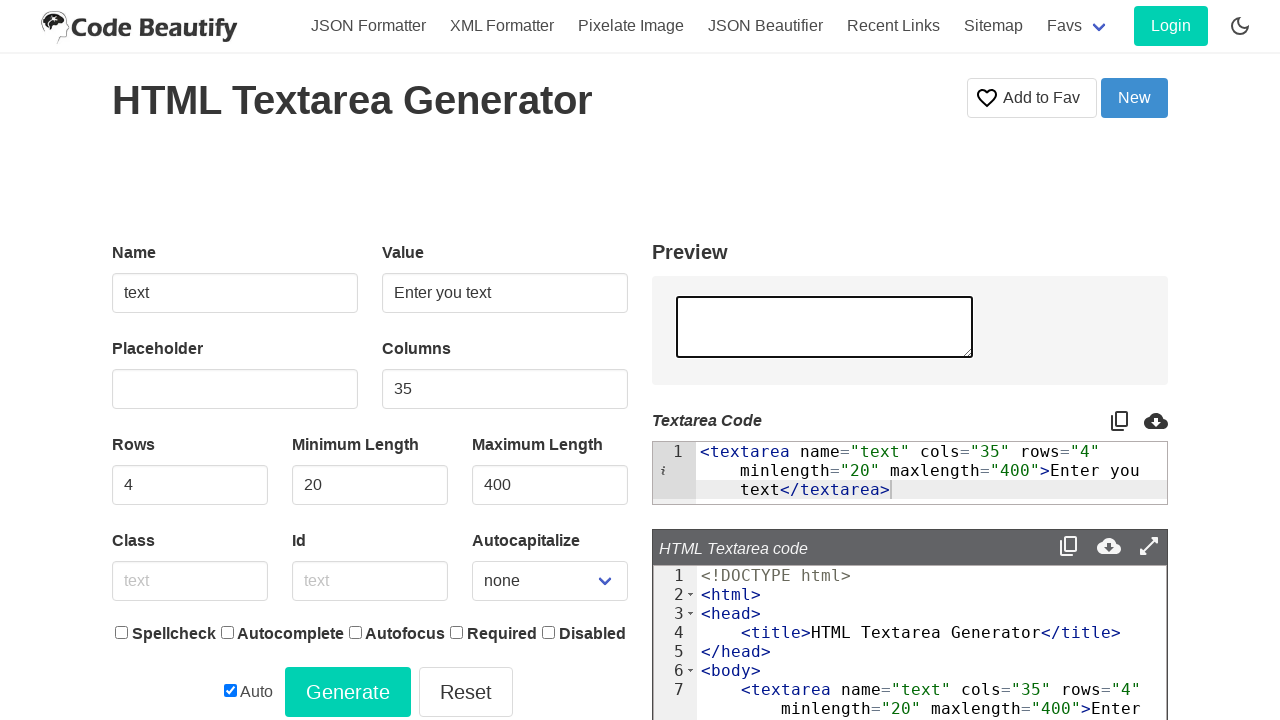

Verified textarea is empty
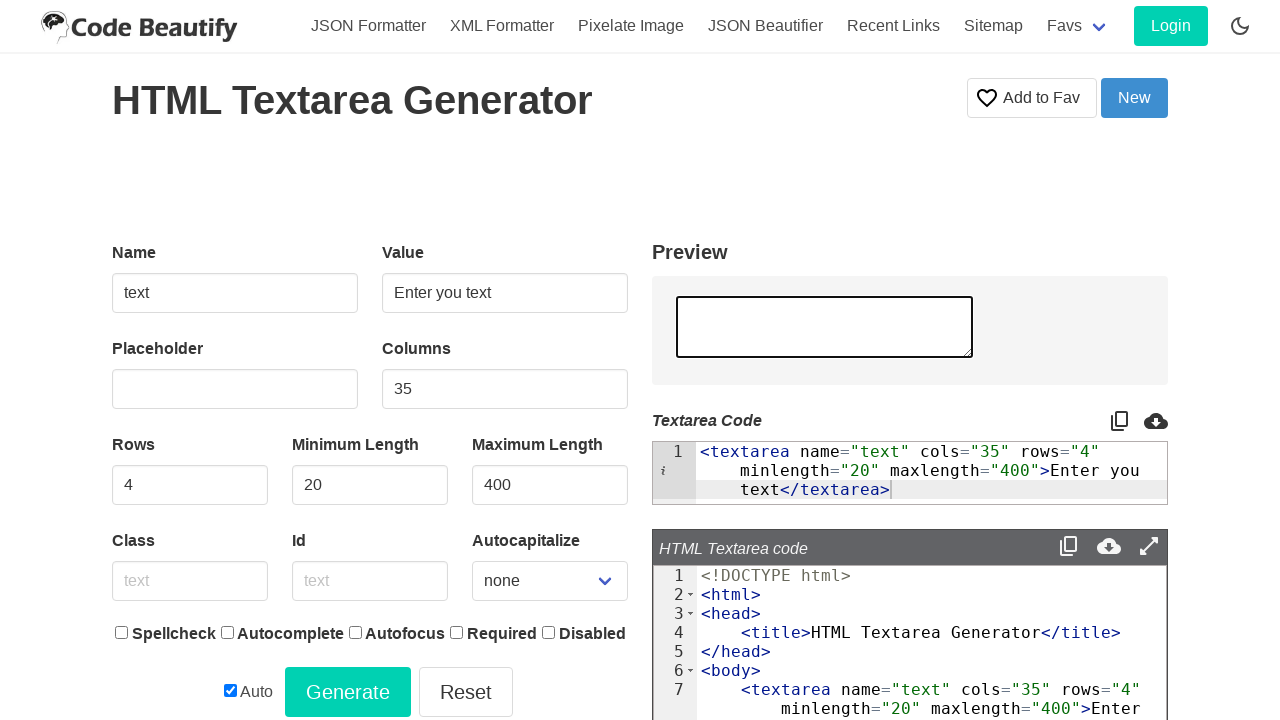

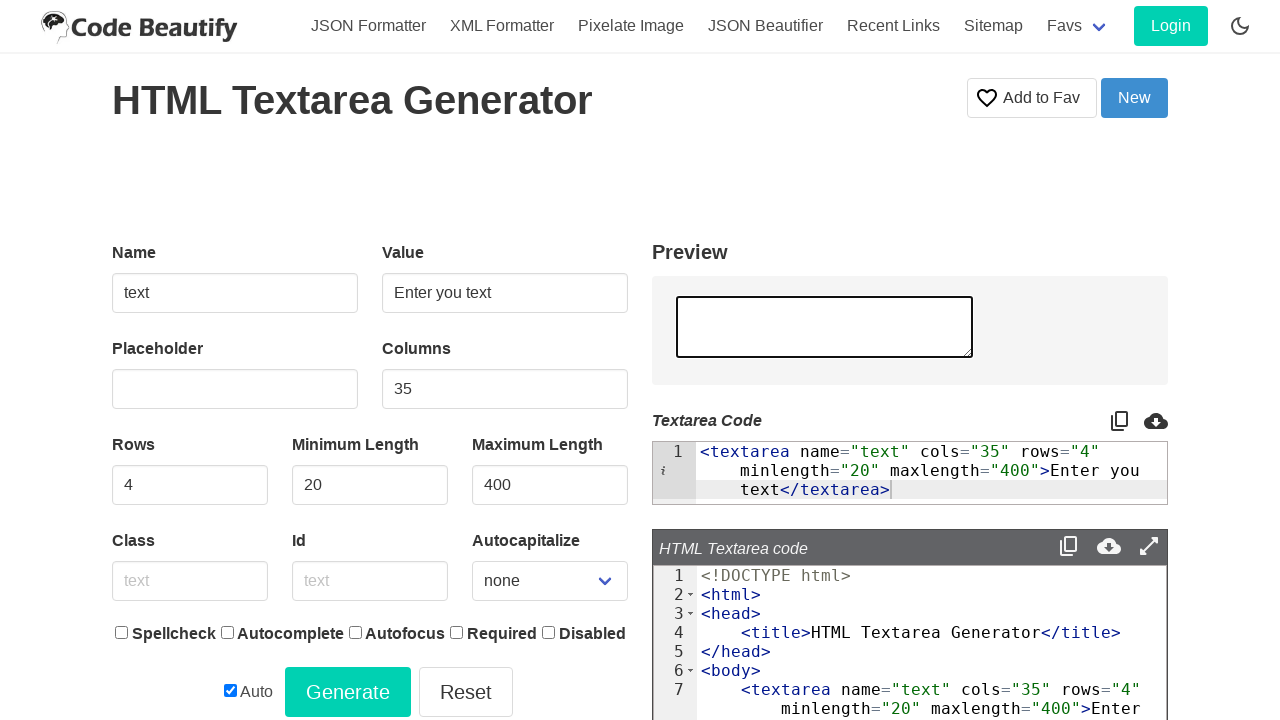